Tests adding multiple elements on Herokuapp by clicking Add Element button three times and verifying three elements appear

Starting URL: https://the-internet.herokuapp.com/

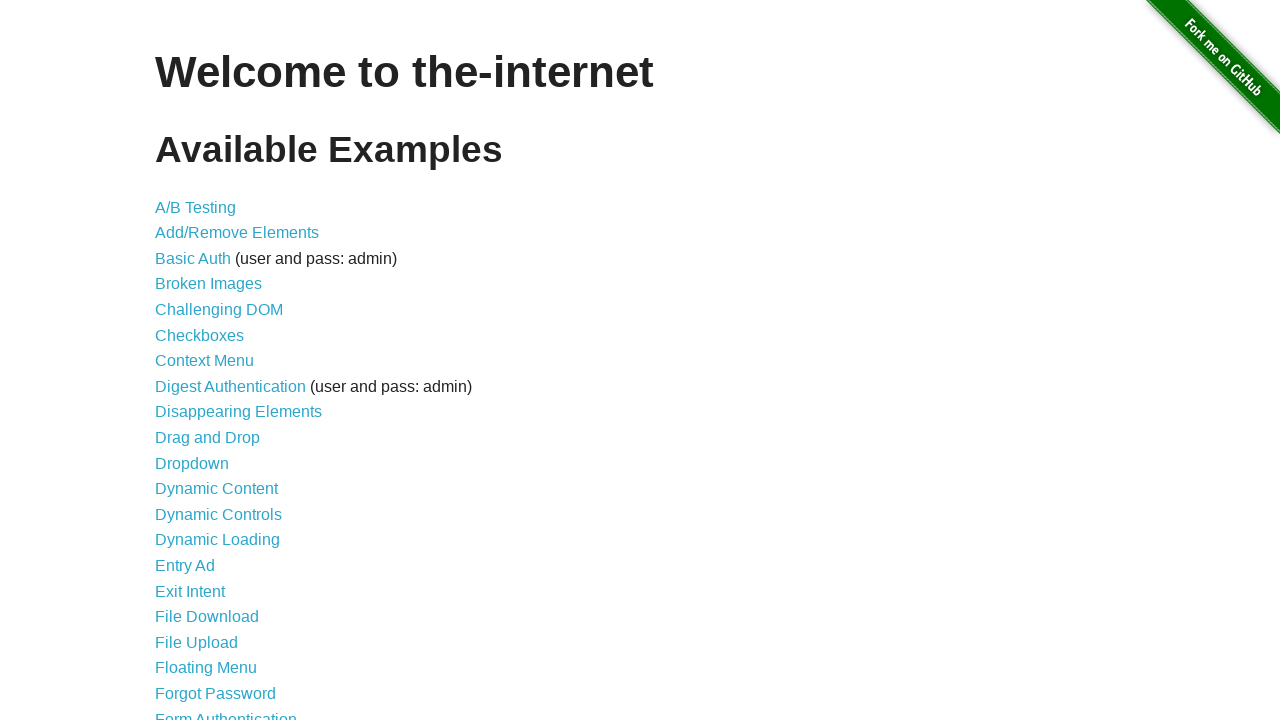

Clicked on Add/Remove Elements link at (237, 233) on a[href='/add_remove_elements/']
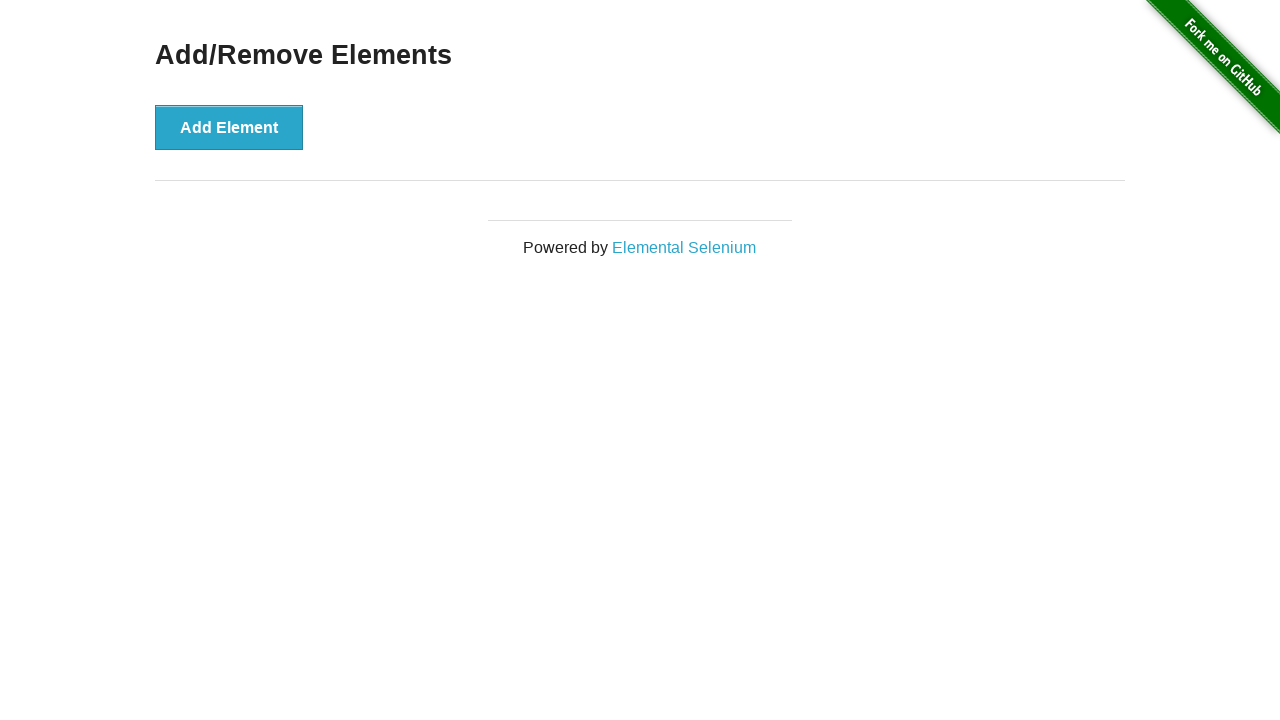

Clicked Add Element button (1st time) at (229, 127) on button[onclick='addElement()']
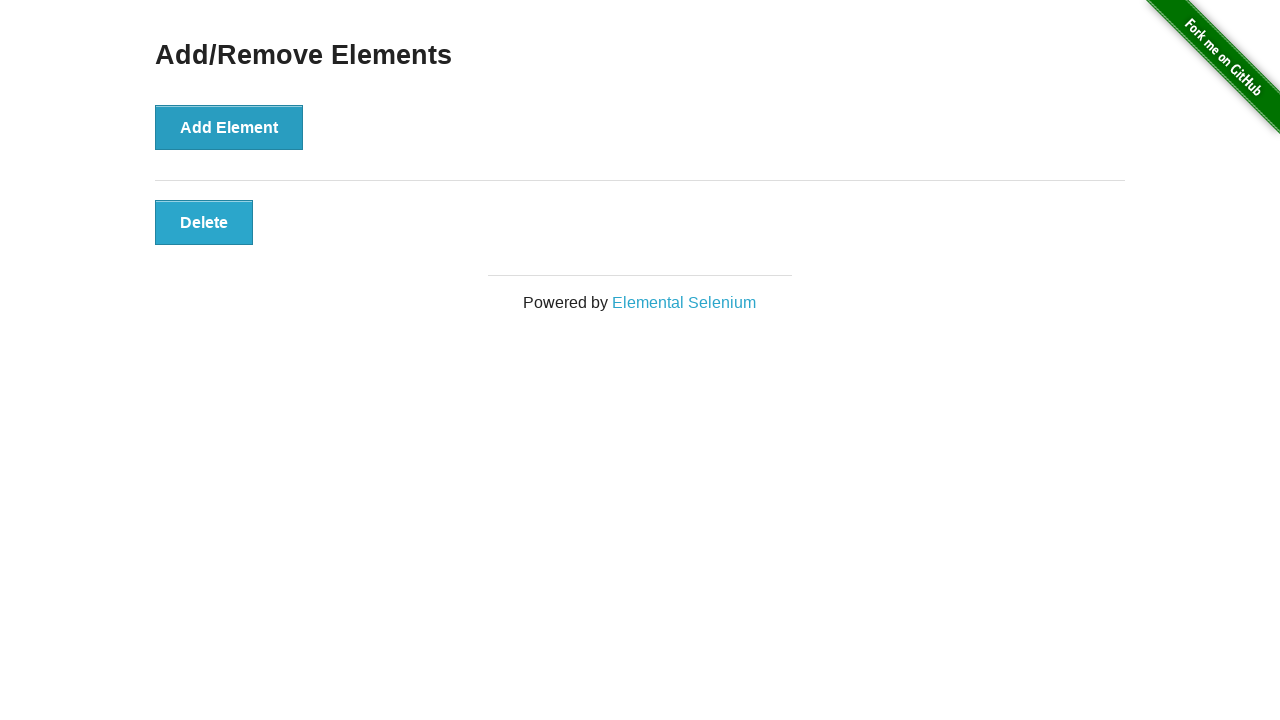

Clicked Add Element button (2nd time) at (229, 127) on button[onclick='addElement()']
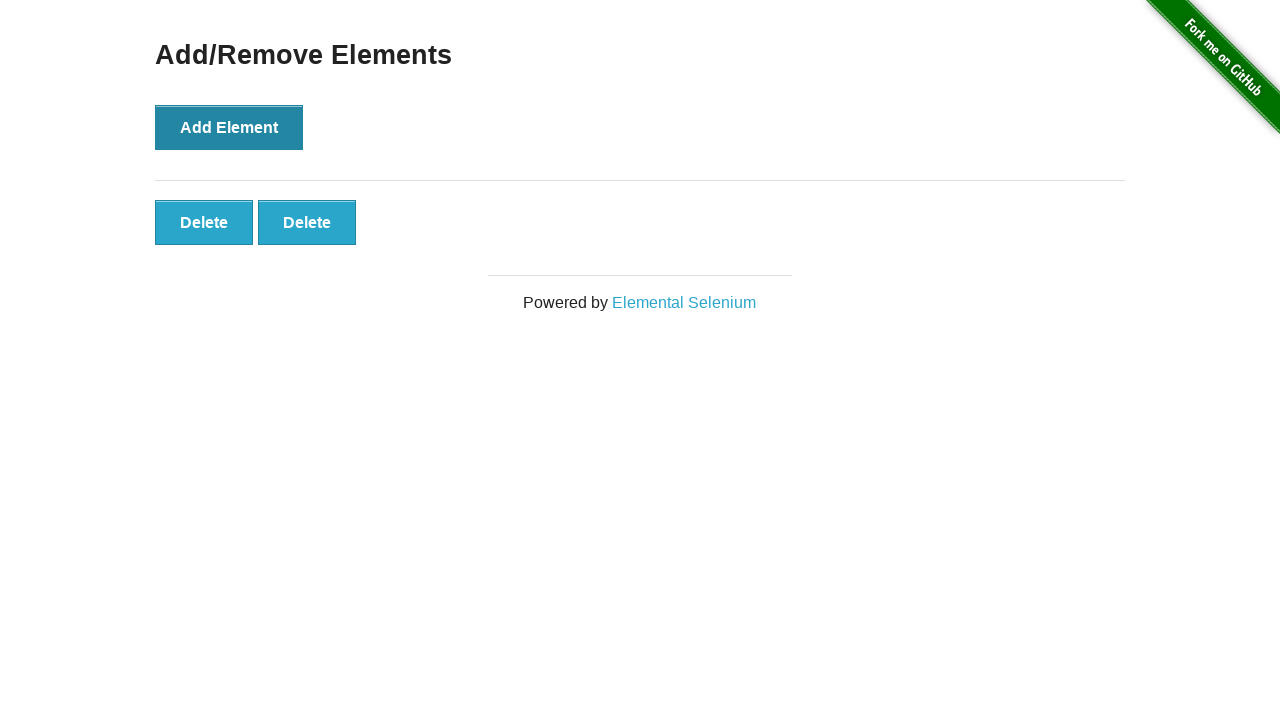

Clicked Add Element button (3rd time) at (229, 127) on button[onclick='addElement()']
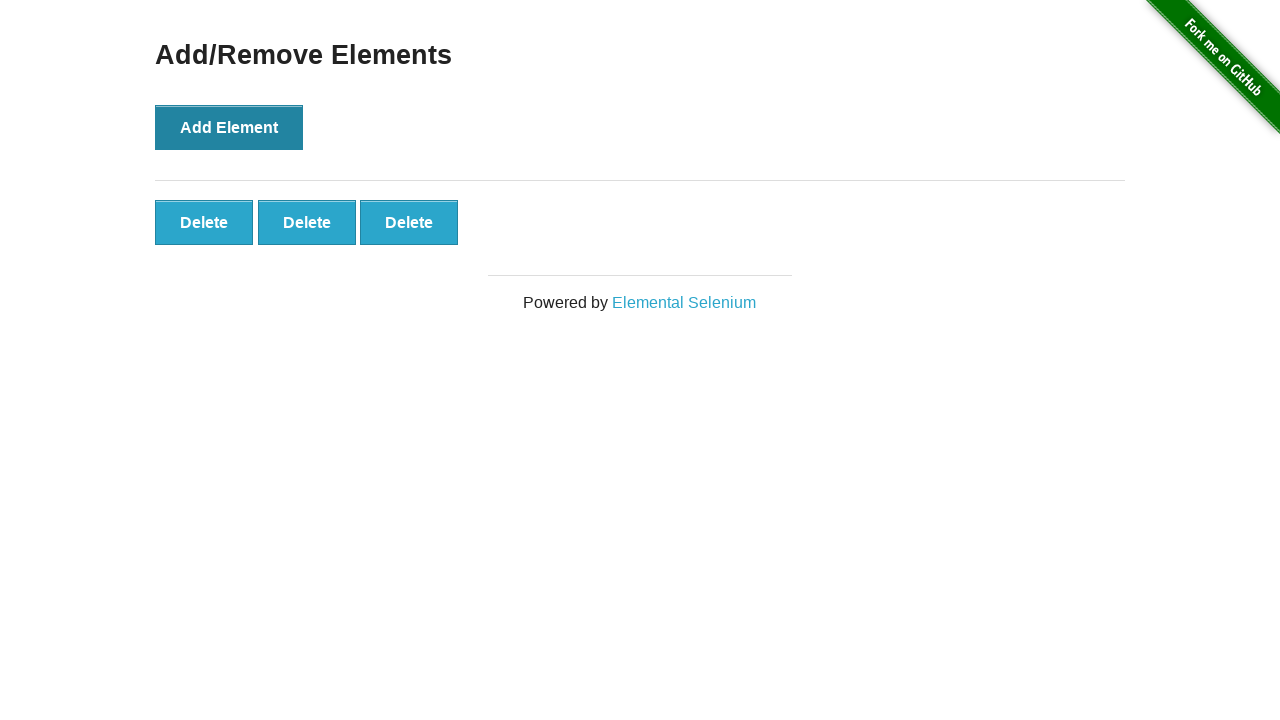

Verified three Delete buttons are present
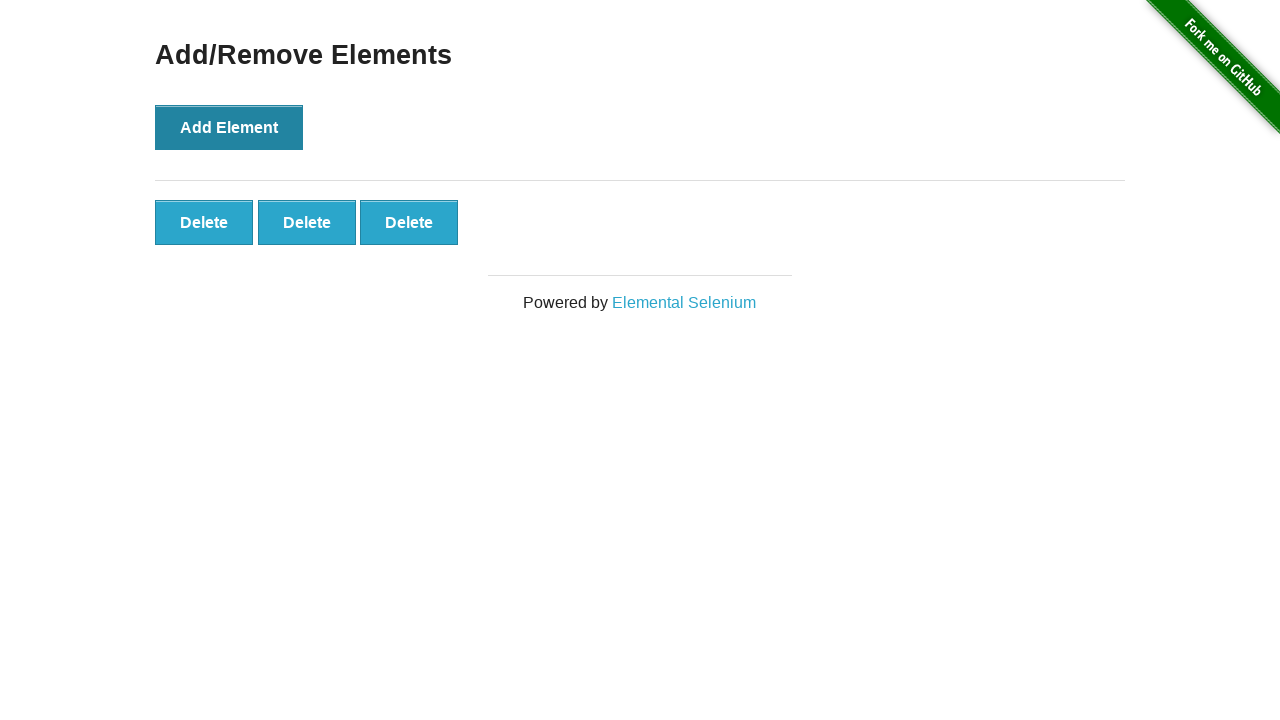

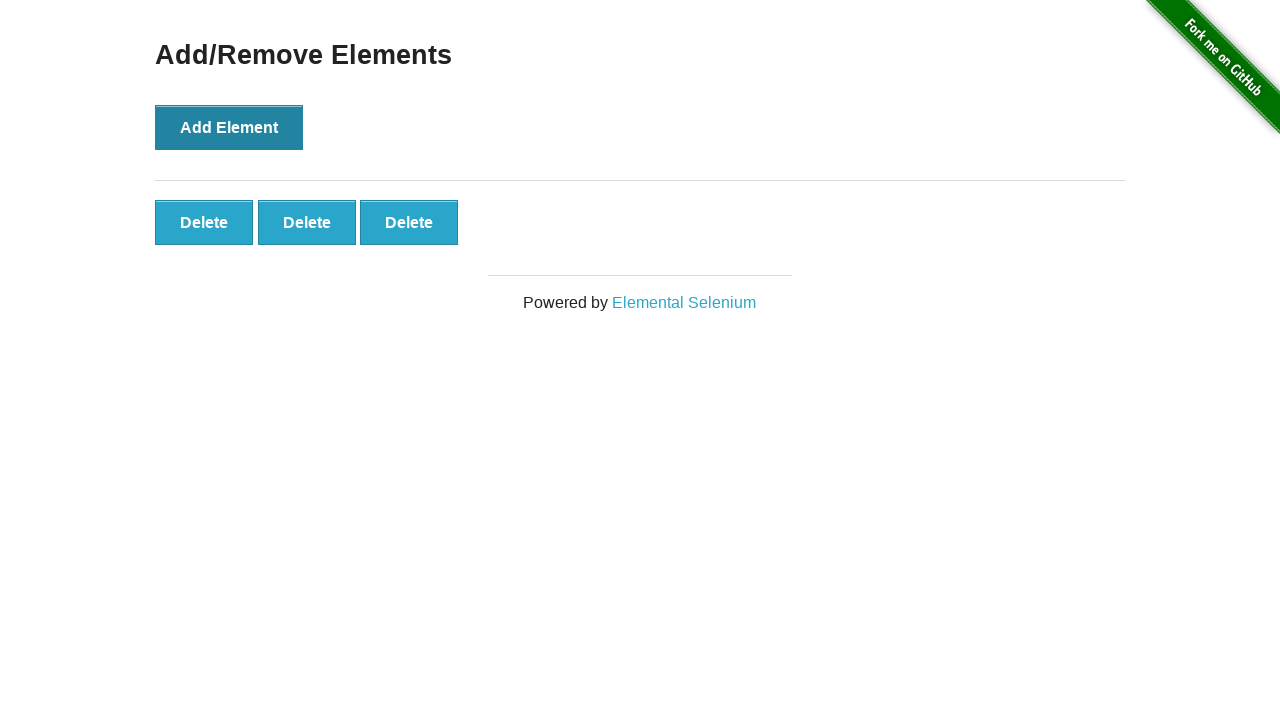